Tests an e-commerce site by searching for products, verifying search results, and adding items to cart based on product names

Starting URL: https://rahulshettyacademy.com/seleniumPractise/#/

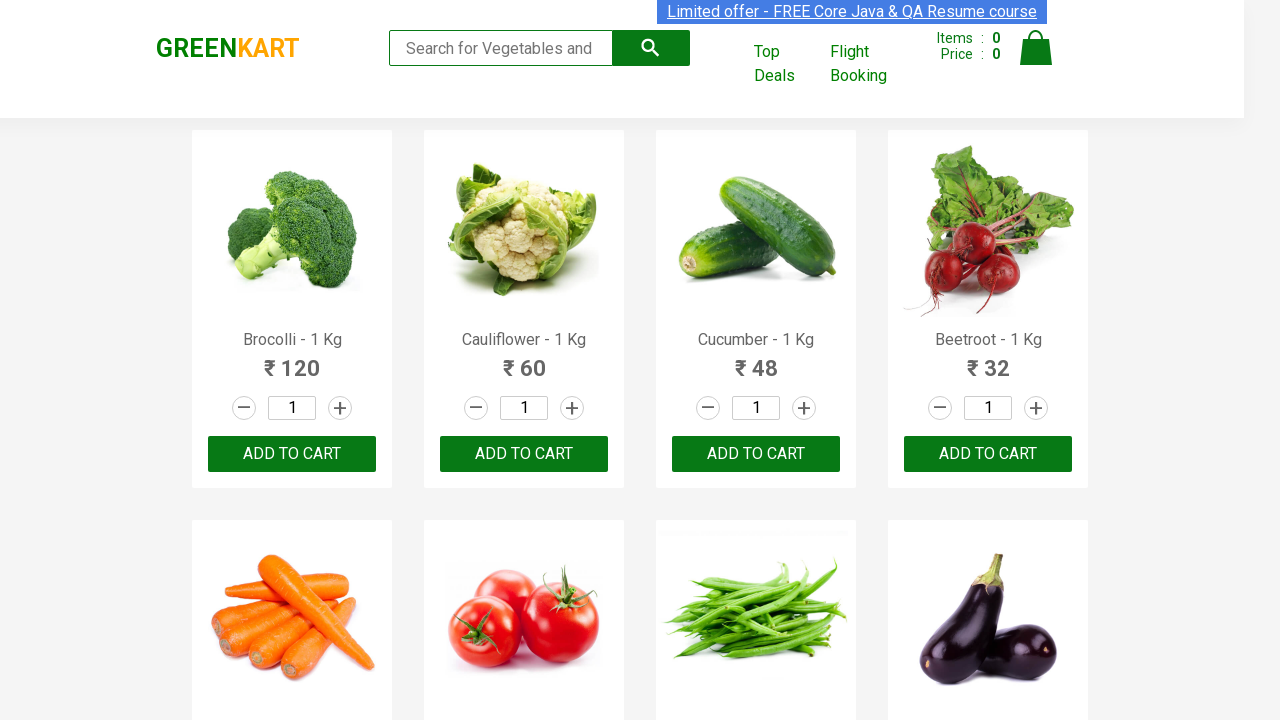

Filled search field with 'ca' to filter products on .search-keyword
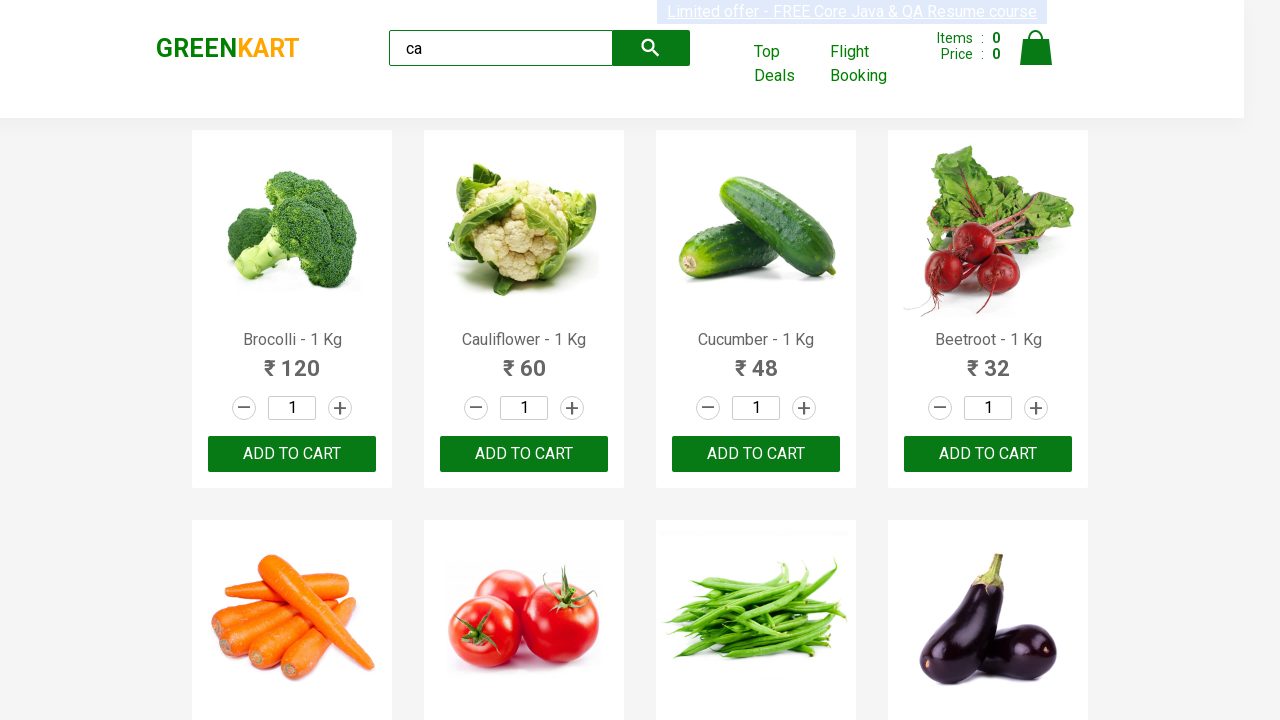

Waited 4 seconds for products to be filtered
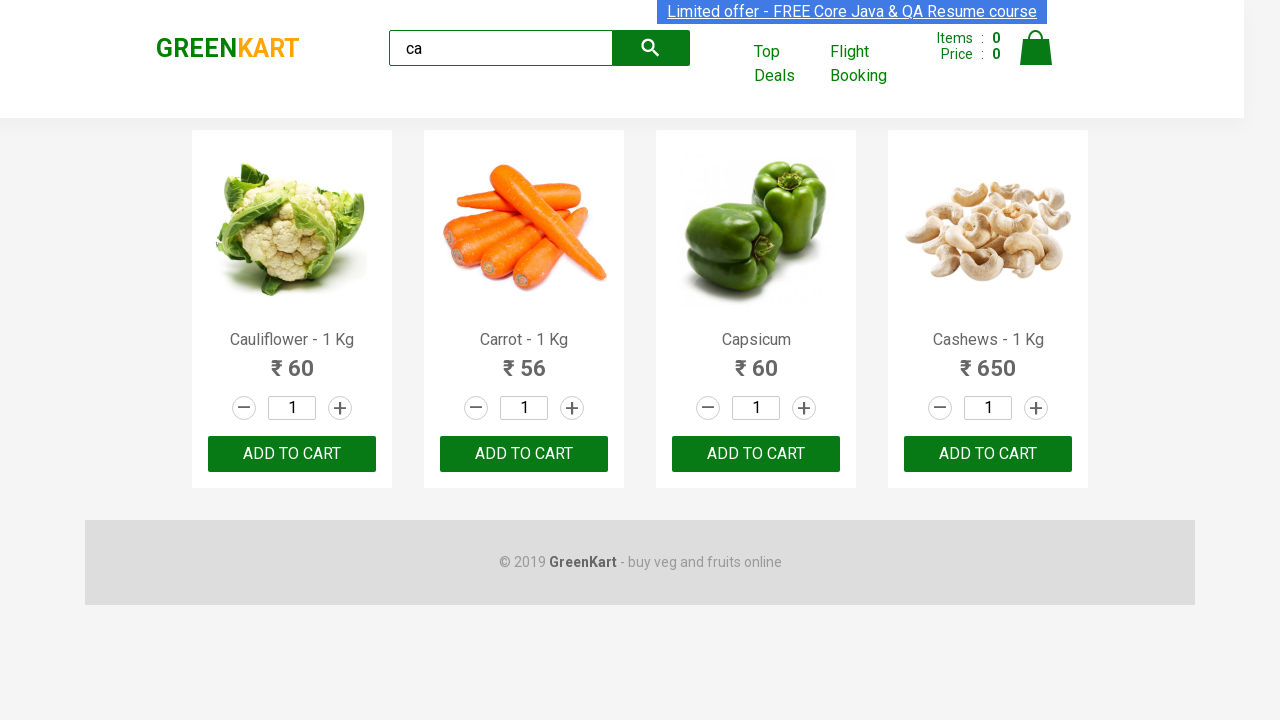

Verified that 4 visible products are displayed
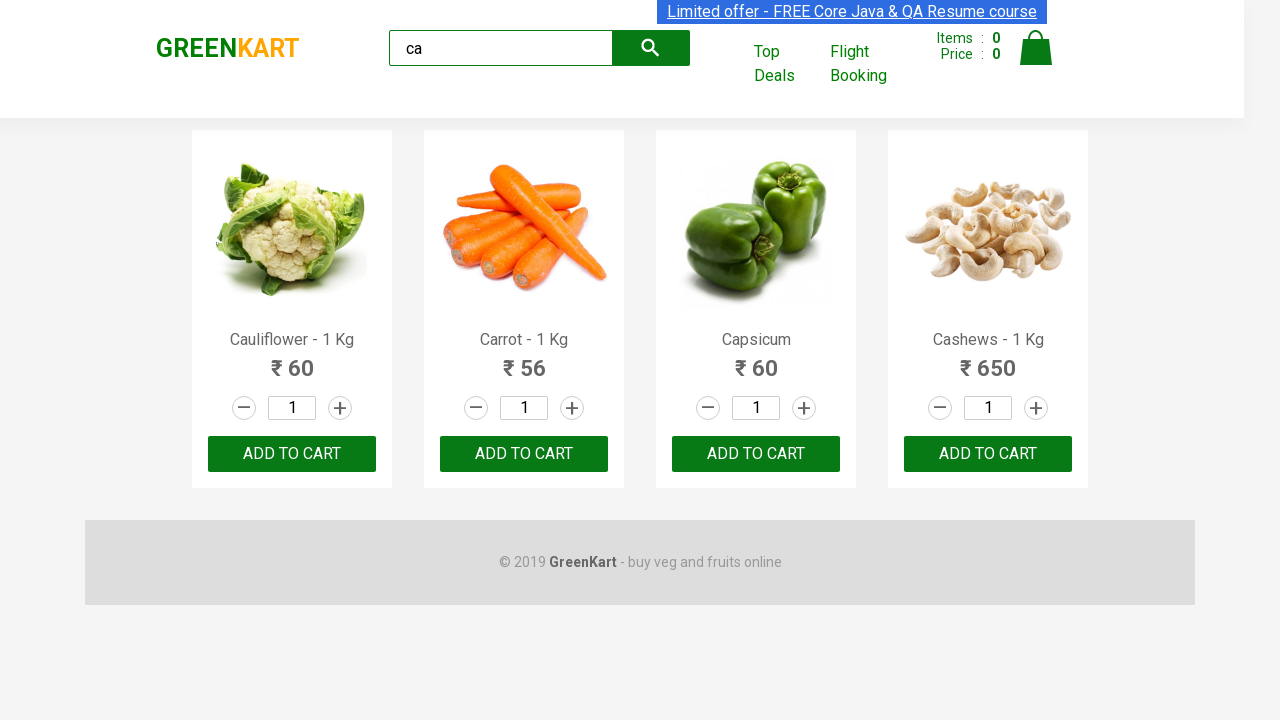

Verified that 4 products are found within the .products container
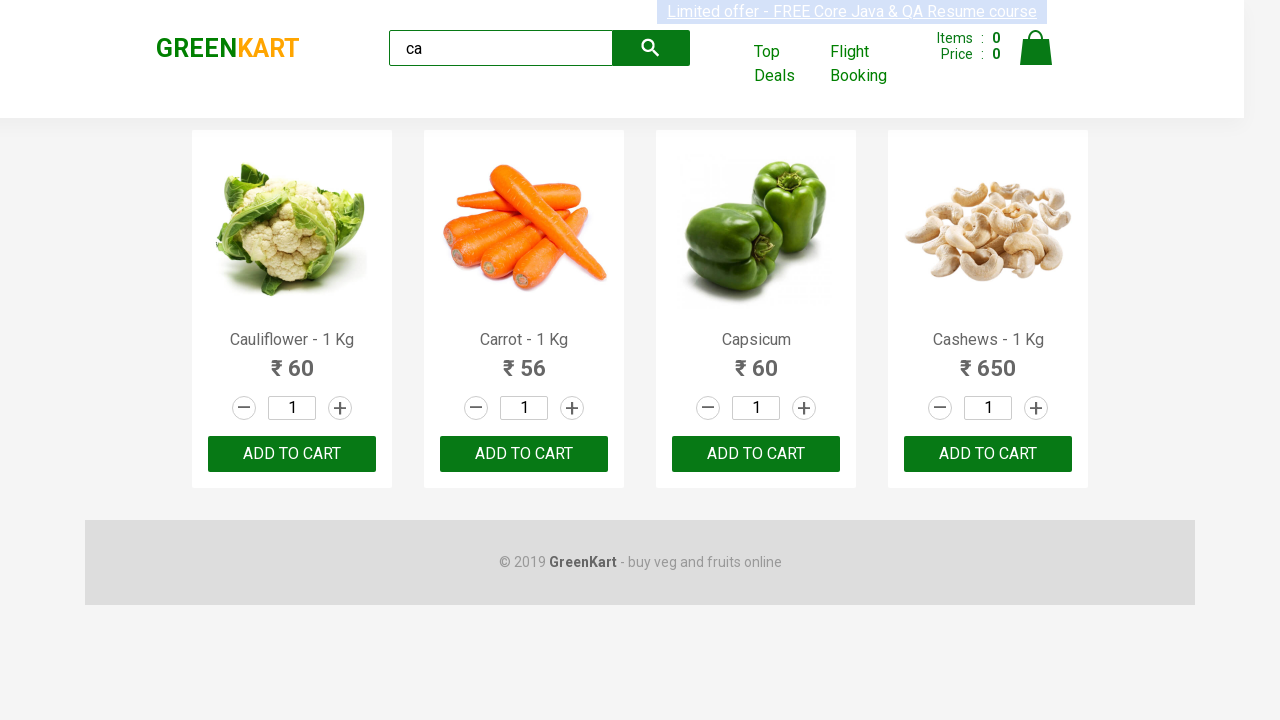

Clicked ADD TO CART button for the third product at (756, 454) on .products .product >> nth=2 >> text=ADD TO CART
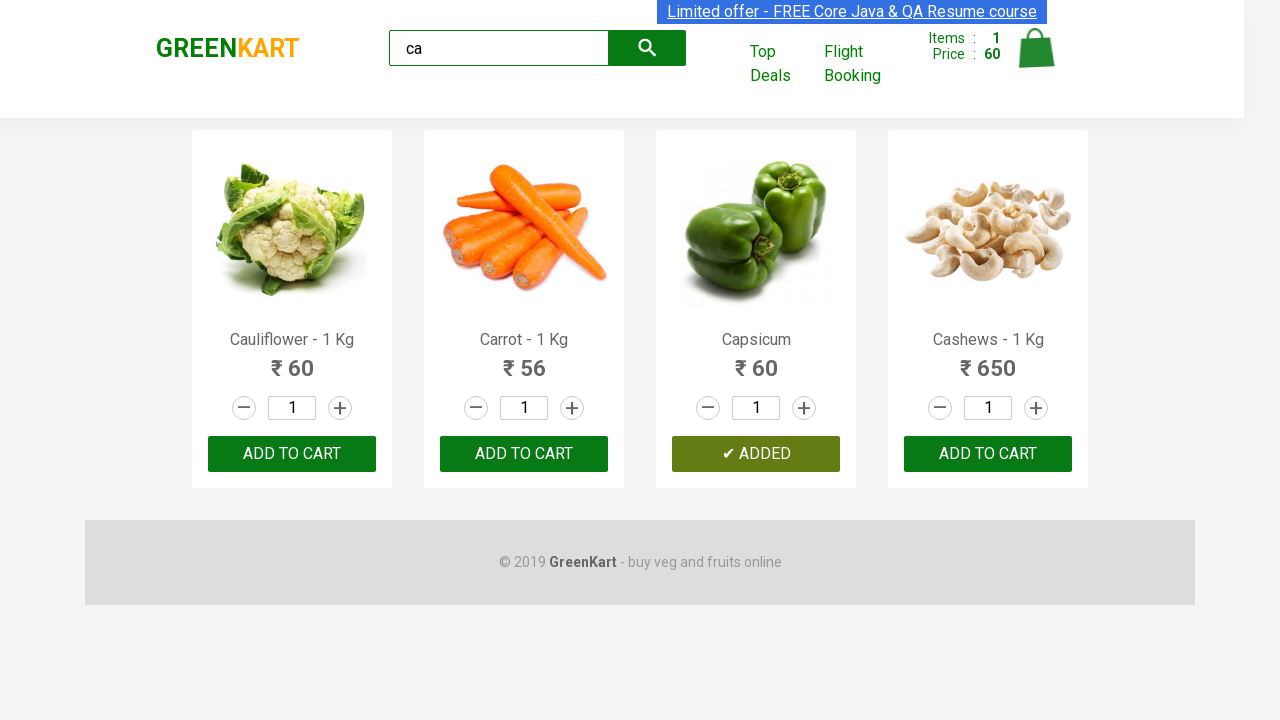

Clicked ADD TO CART button for Cashews product at (988, 454) on .products .product >> nth=3 >> button
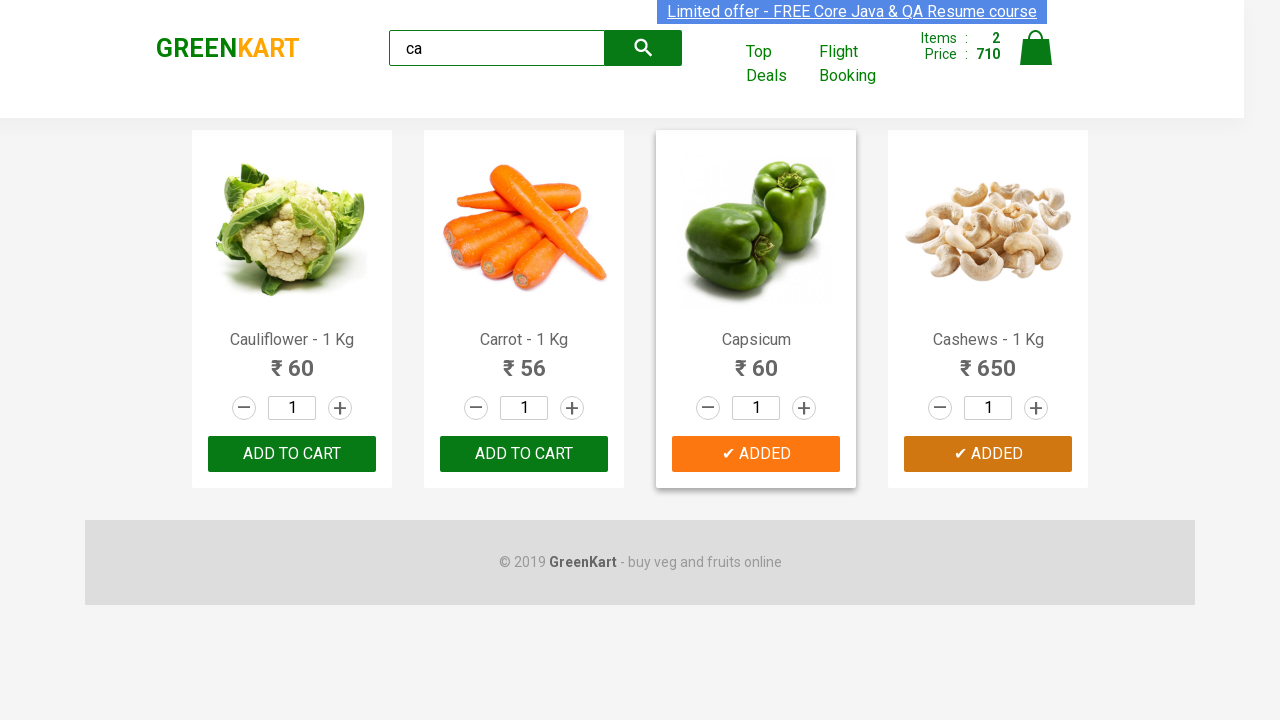

Verified brand logo text is 'GREENKART'
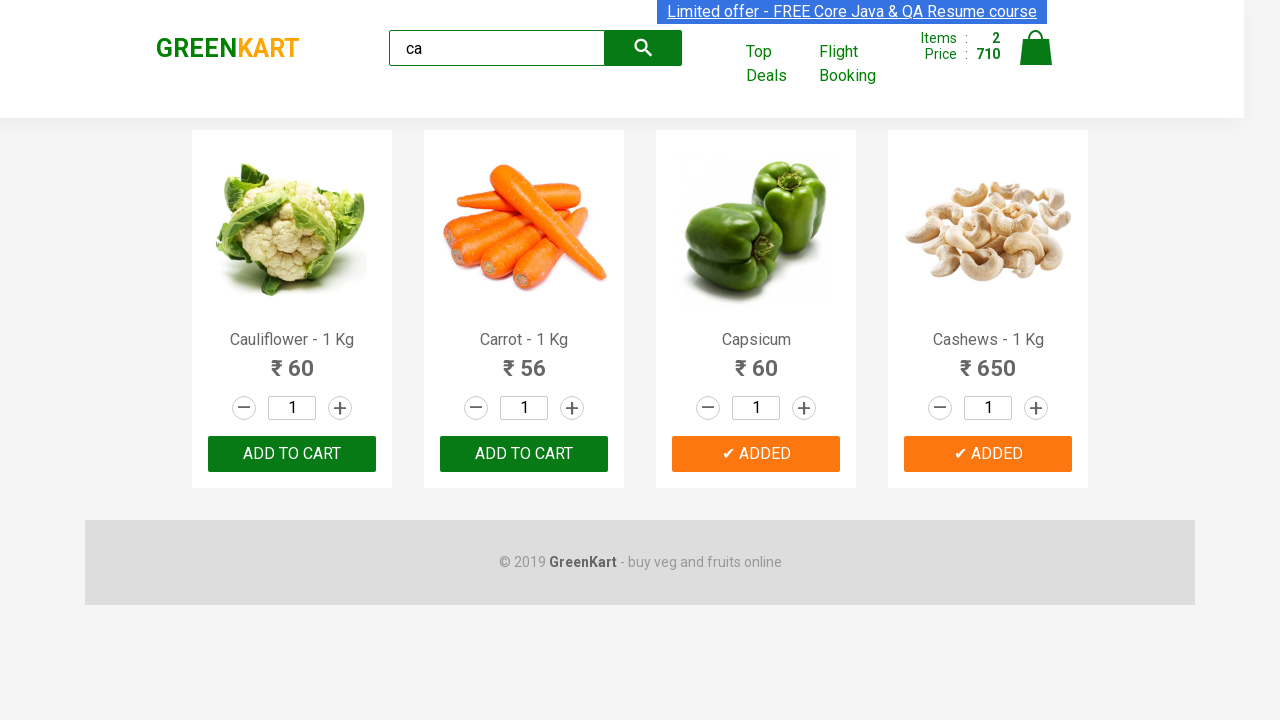

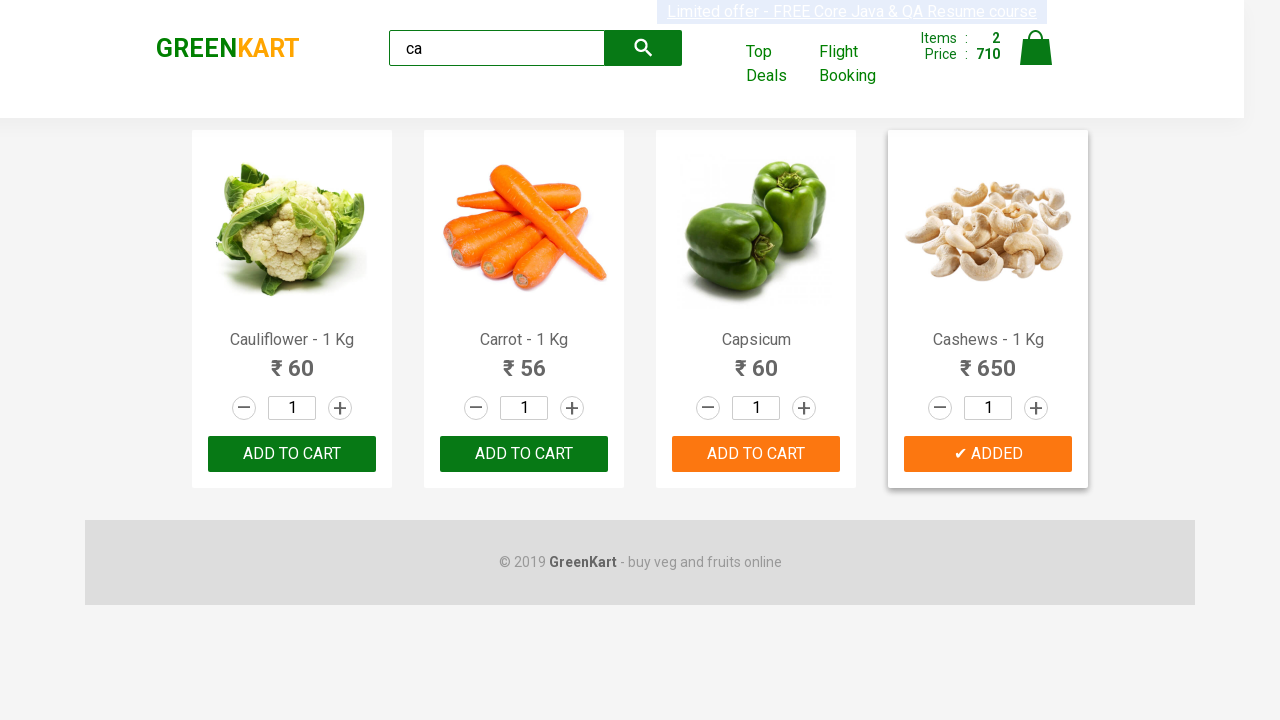